Tests clicking a button with a dynamic ID on the UI Testing Playground site to verify handling of elements with changing identifiers

Starting URL: http://uitestingplayground.com/dynamicid

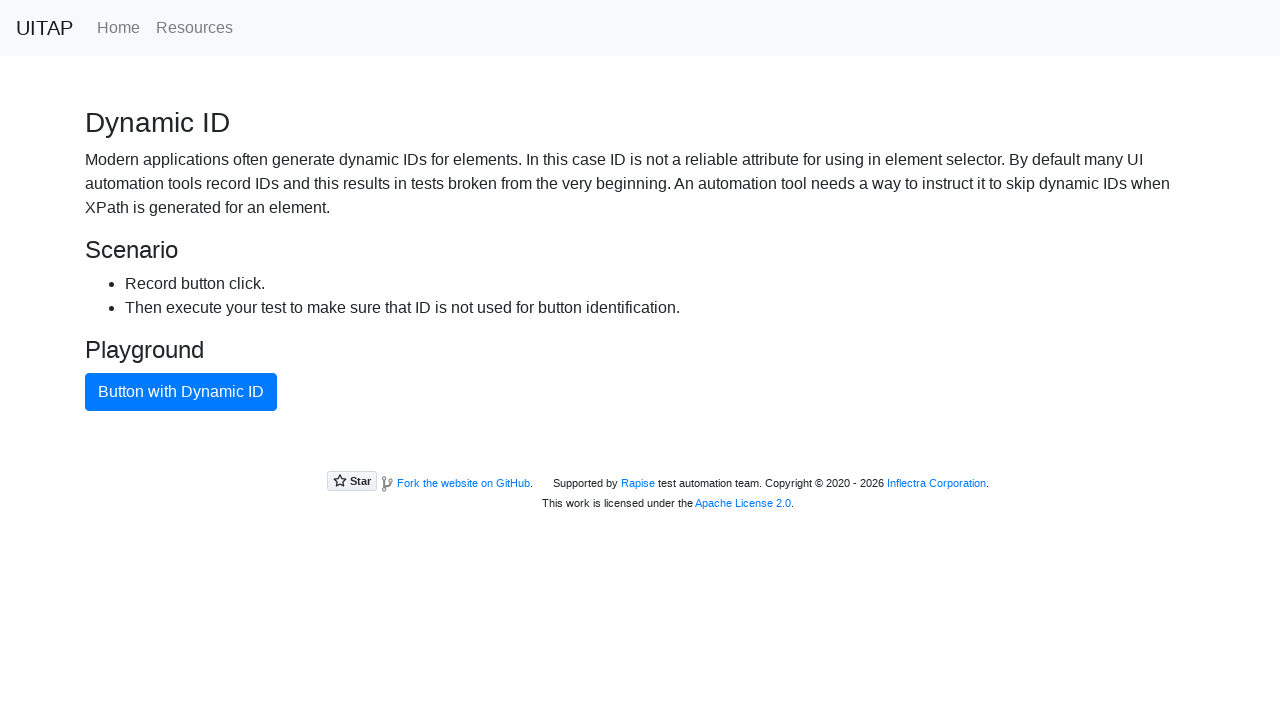

Clicked the blue button with dynamic ID at (181, 392) on button.btn
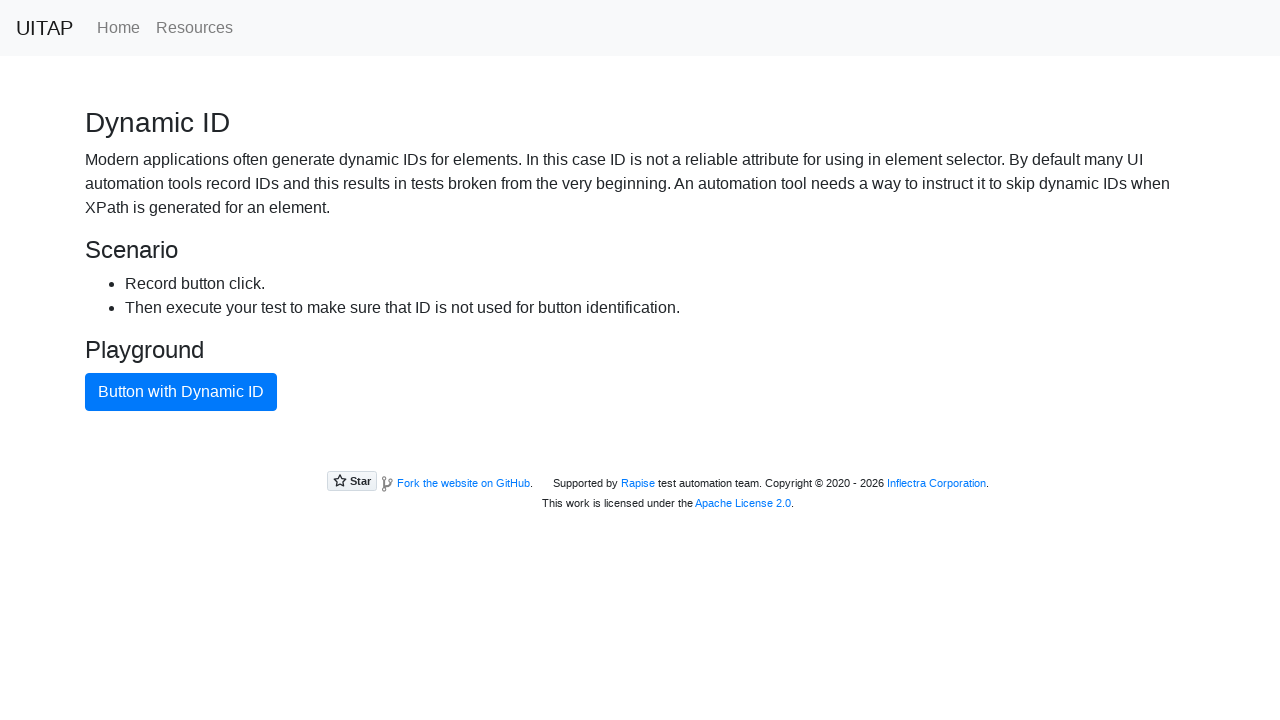

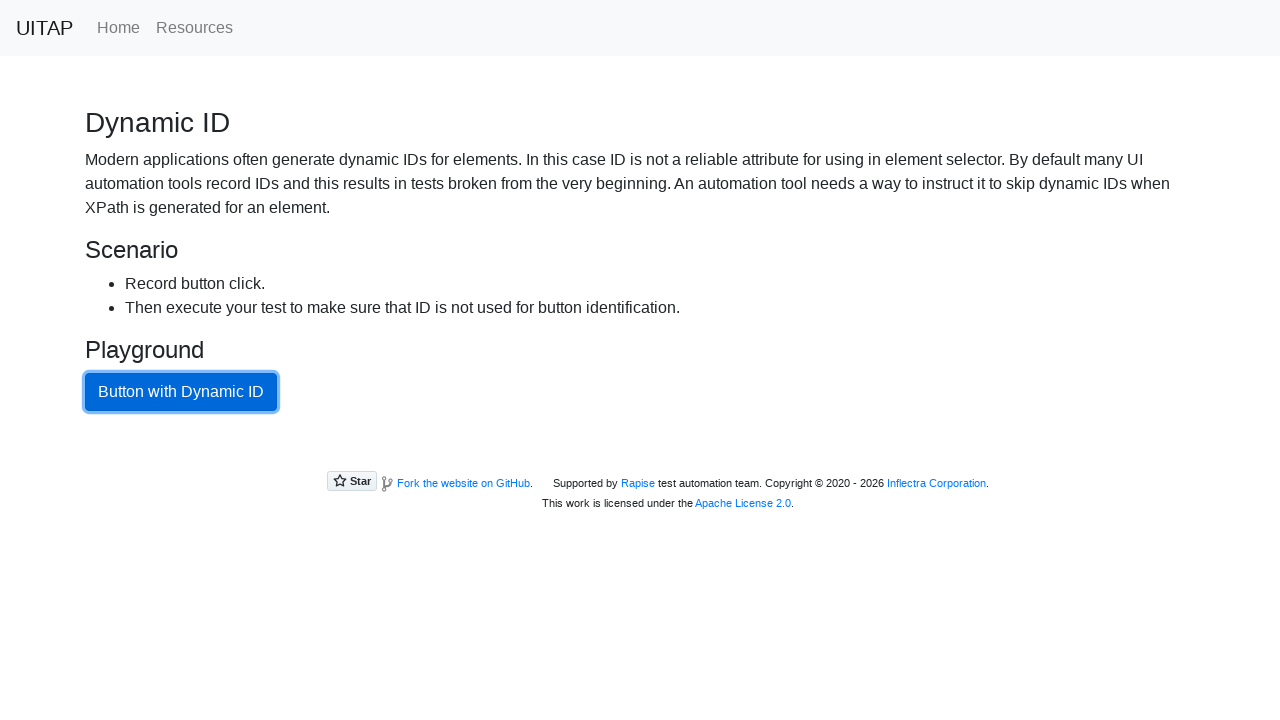